Tests dynamic loading where an element is rendered after clicking a button

Starting URL: https://the-internet.herokuapp.com/dynamic_loading/2

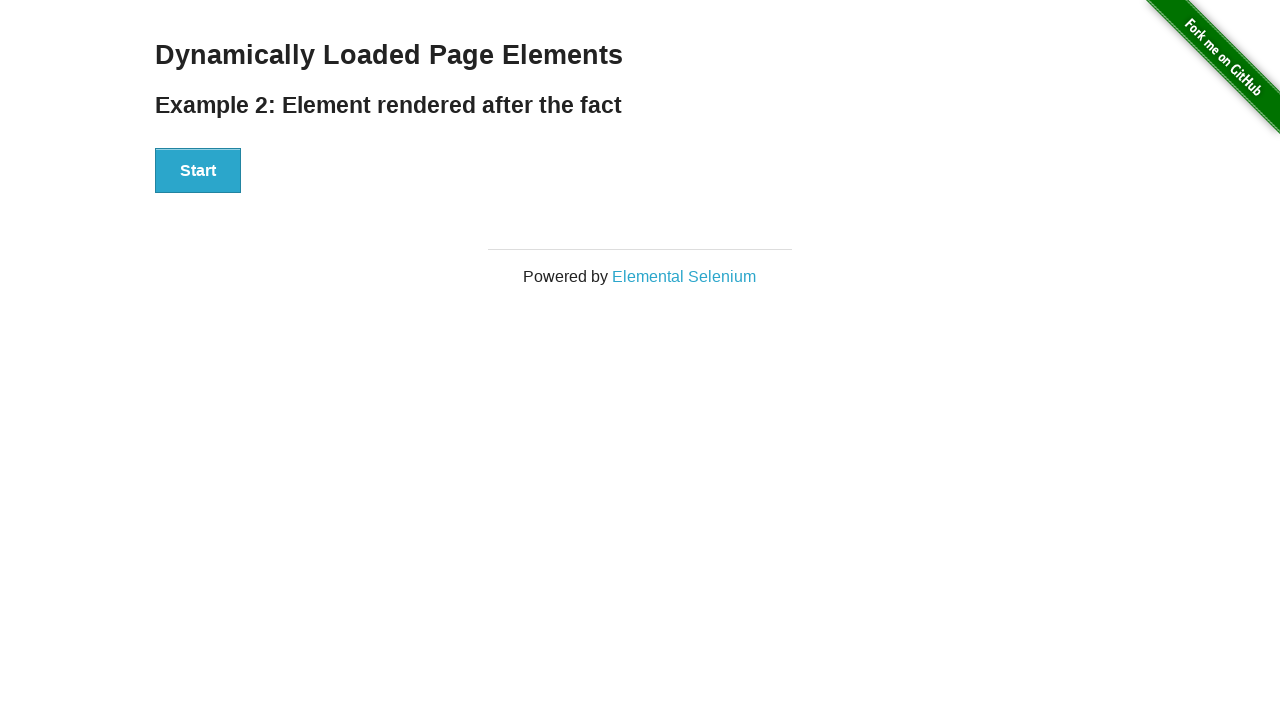

Clicked the start button to trigger dynamic loading at (198, 171) on button
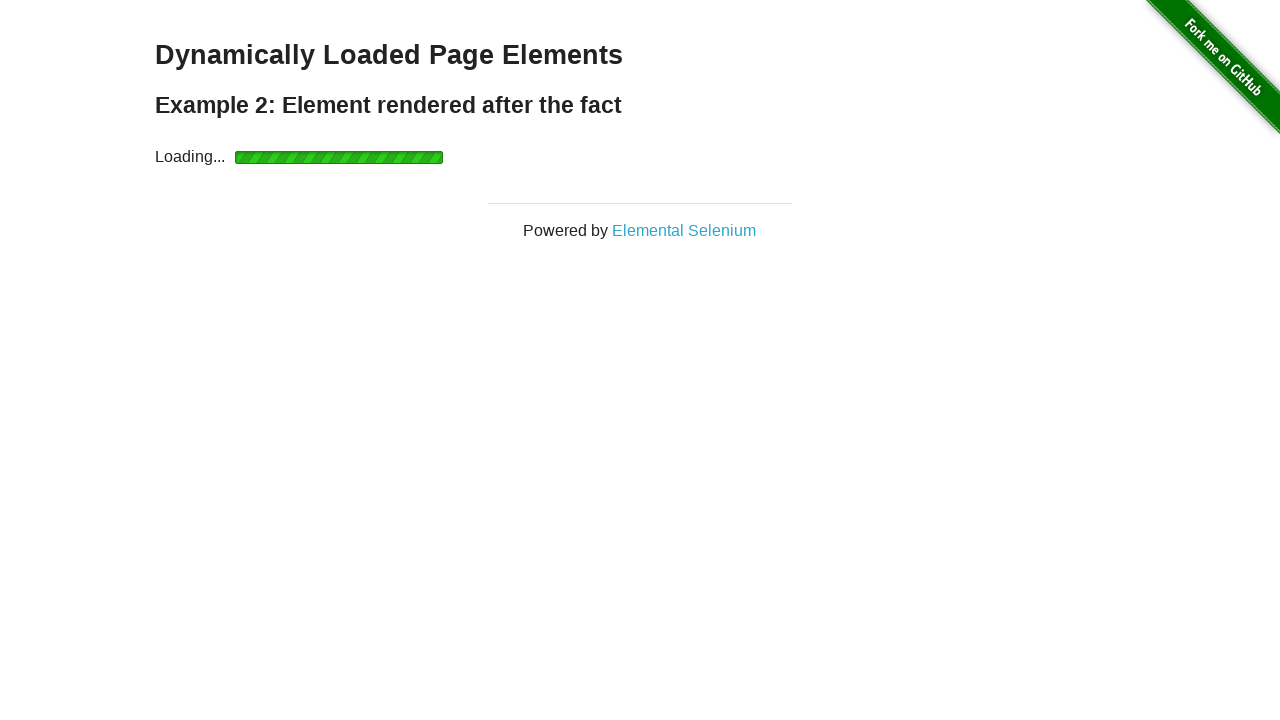

Waited for the dynamically rendered finish element to appear
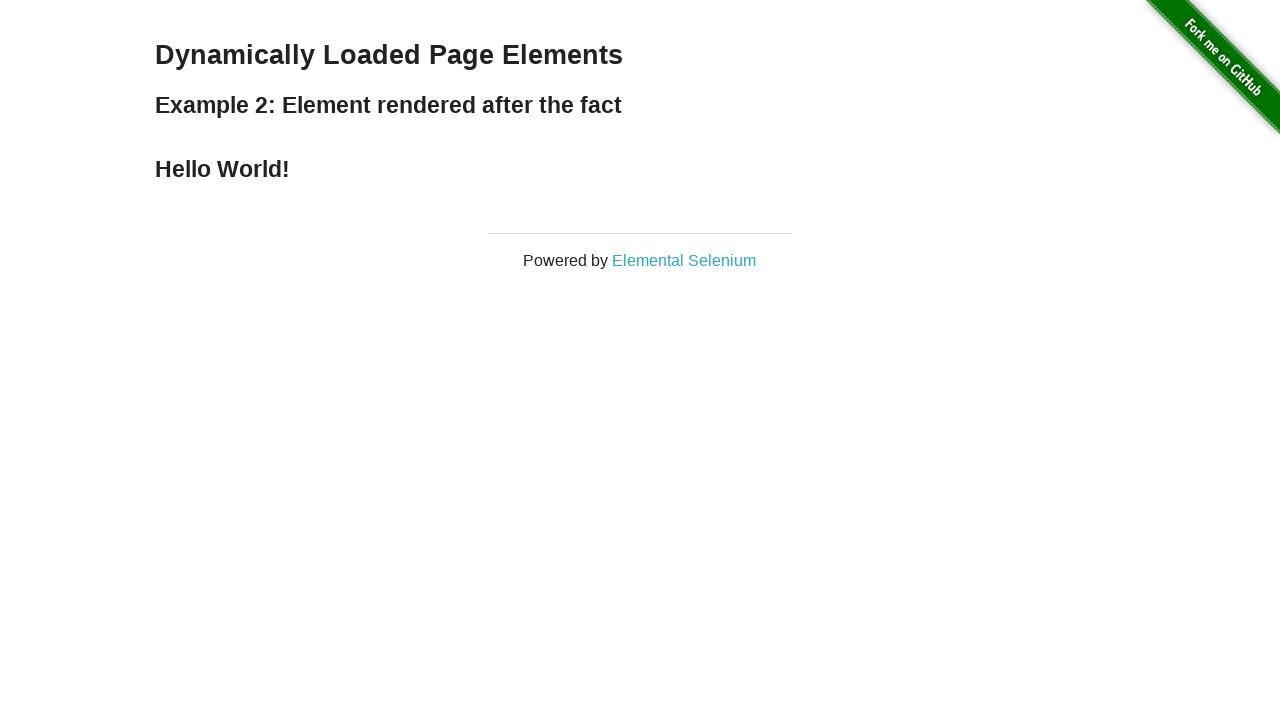

Verified that the finish element contains the text 'Hello World!'
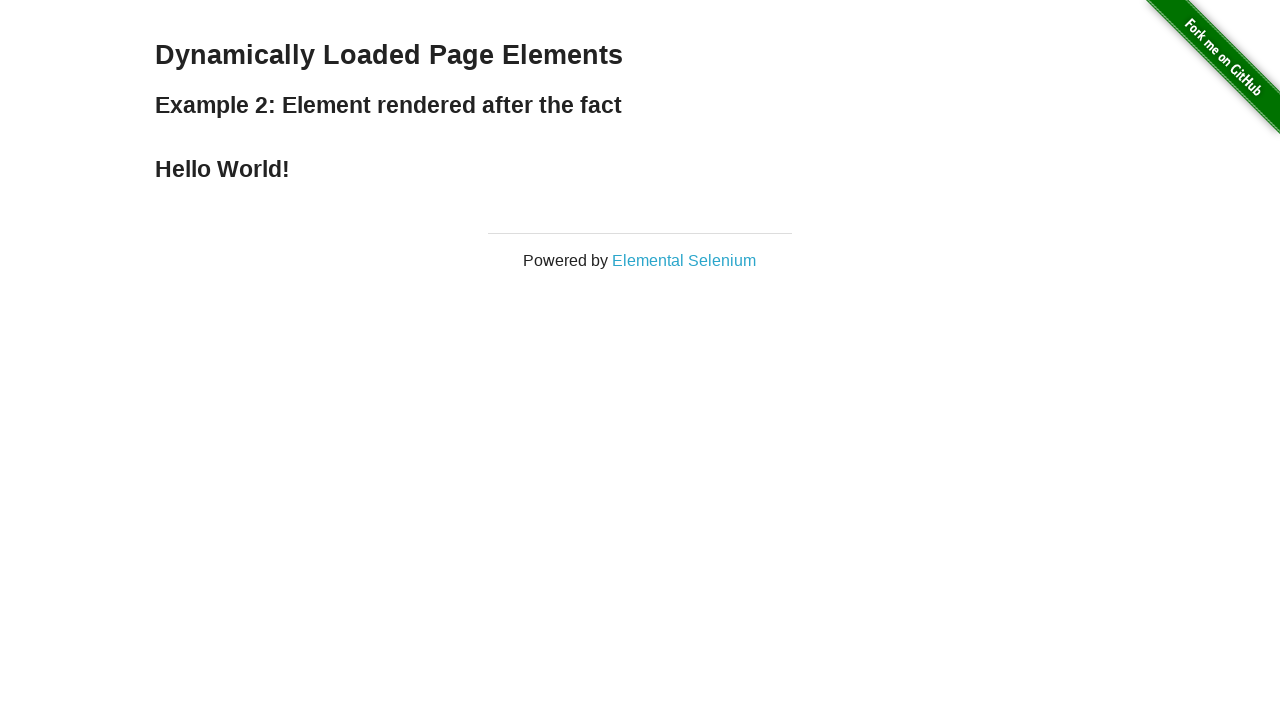

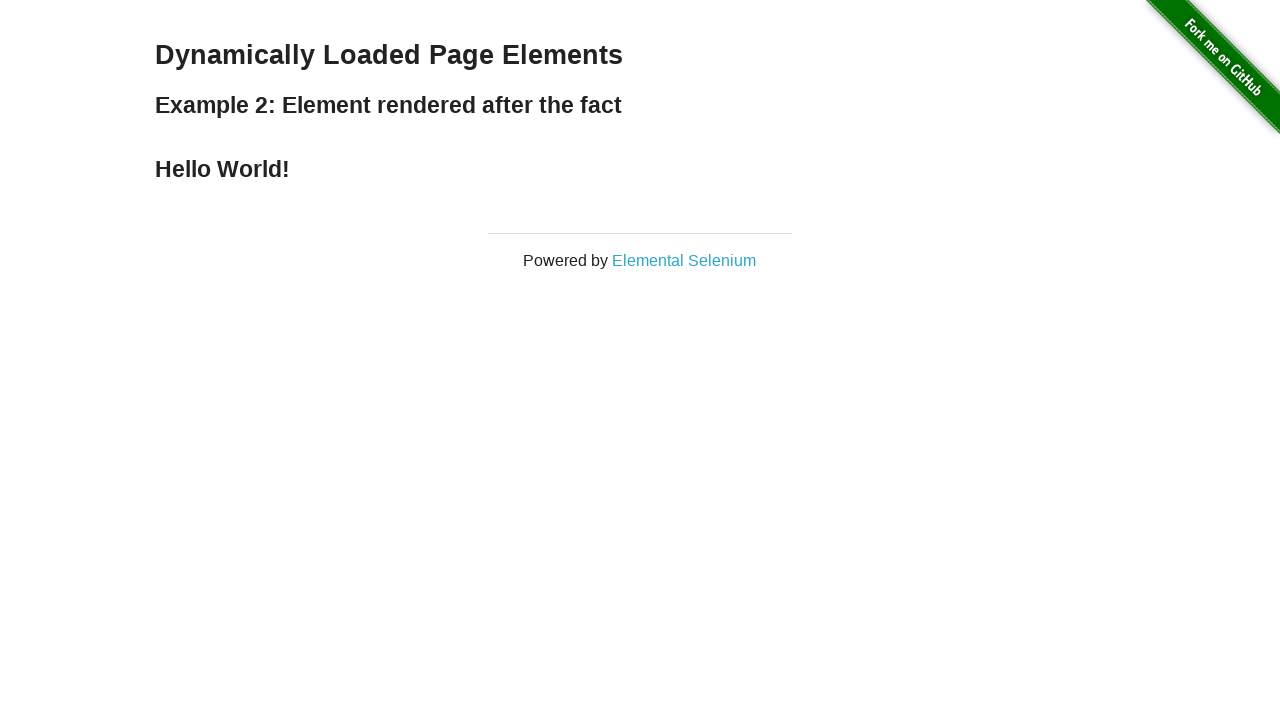